Tests the ability to close login error messages by clicking the close button

Starting URL: https://the-internet.herokuapp.com

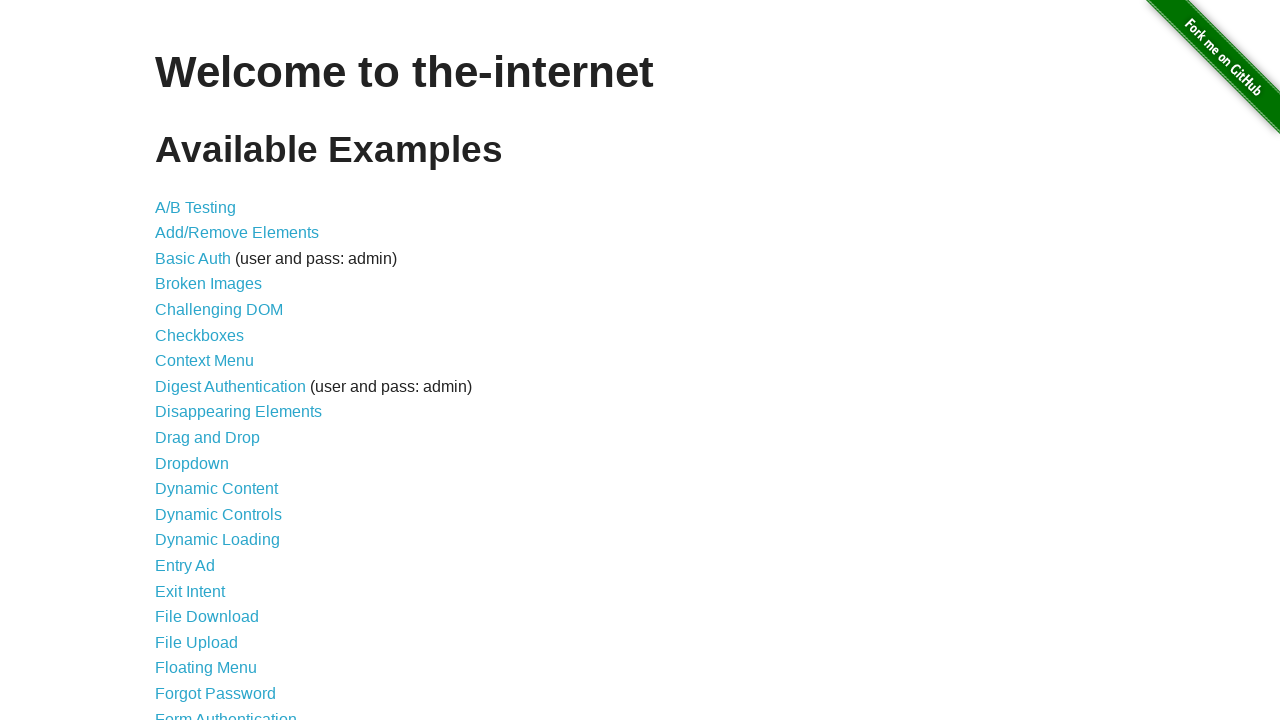

Clicked on Form Authentication link at (226, 712) on text=Form Authentication
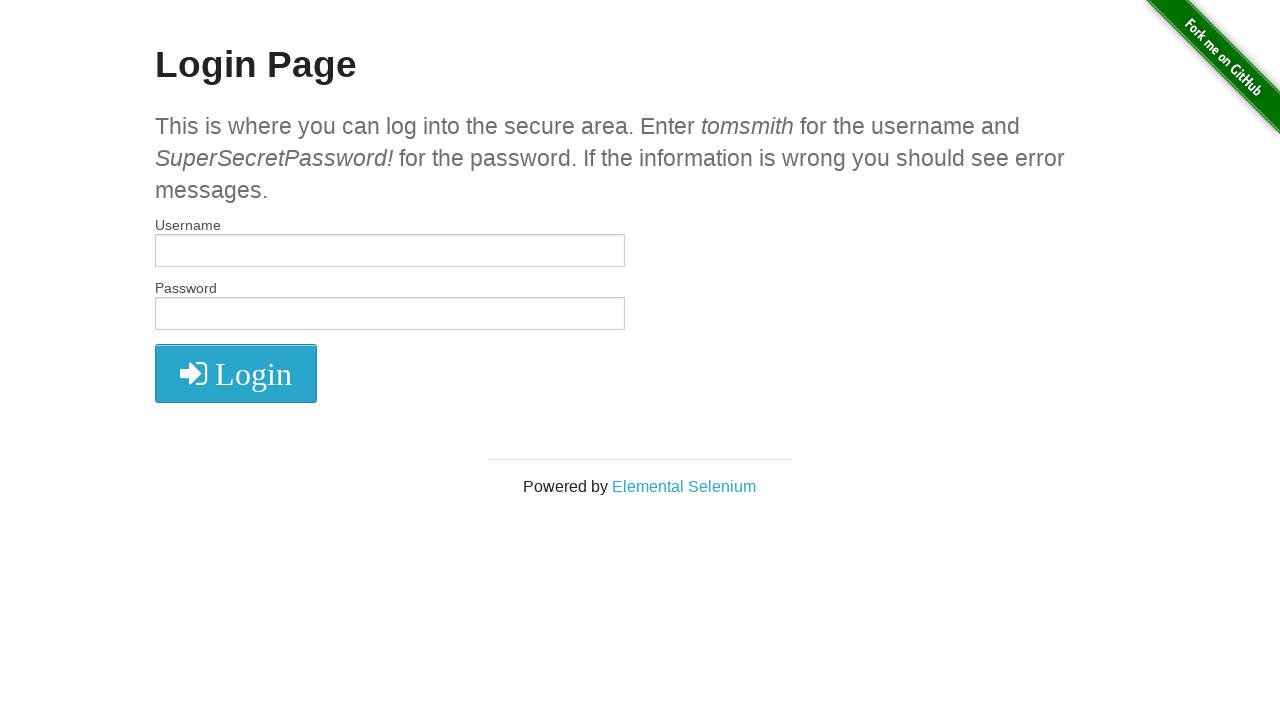

Clicked login button to trigger error at (236, 373) on .radius
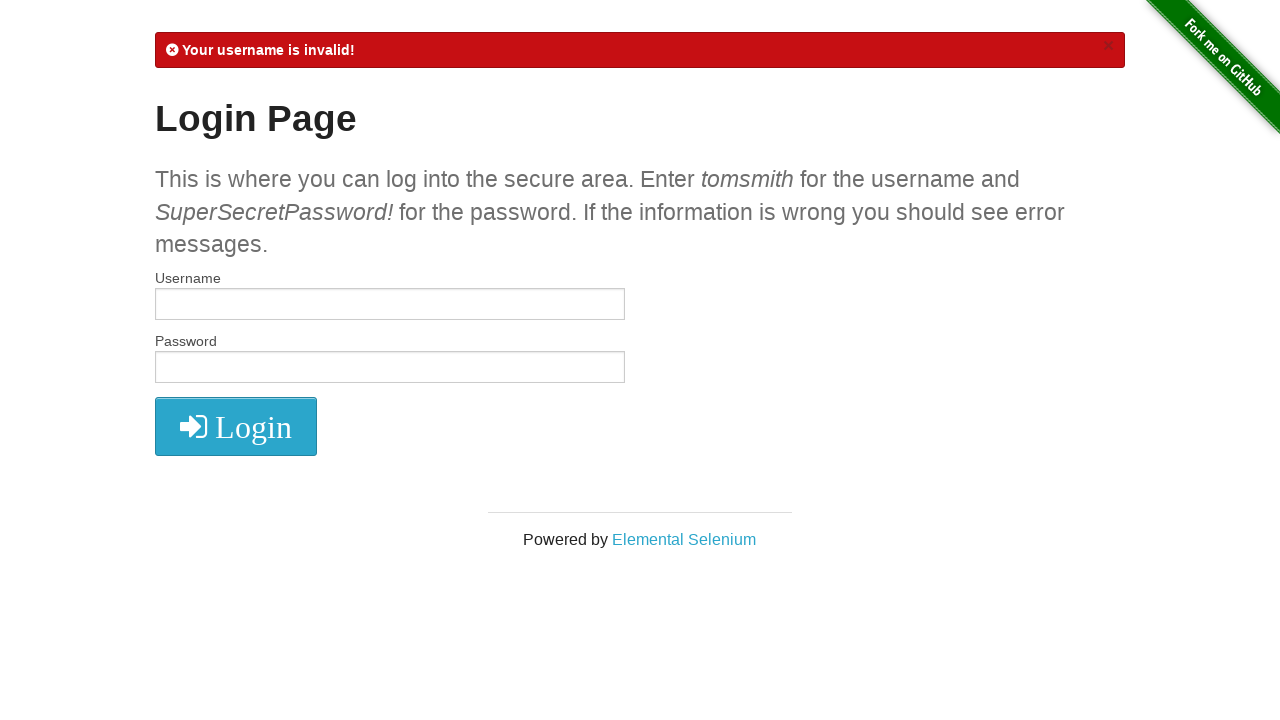

Verified error message is displayed
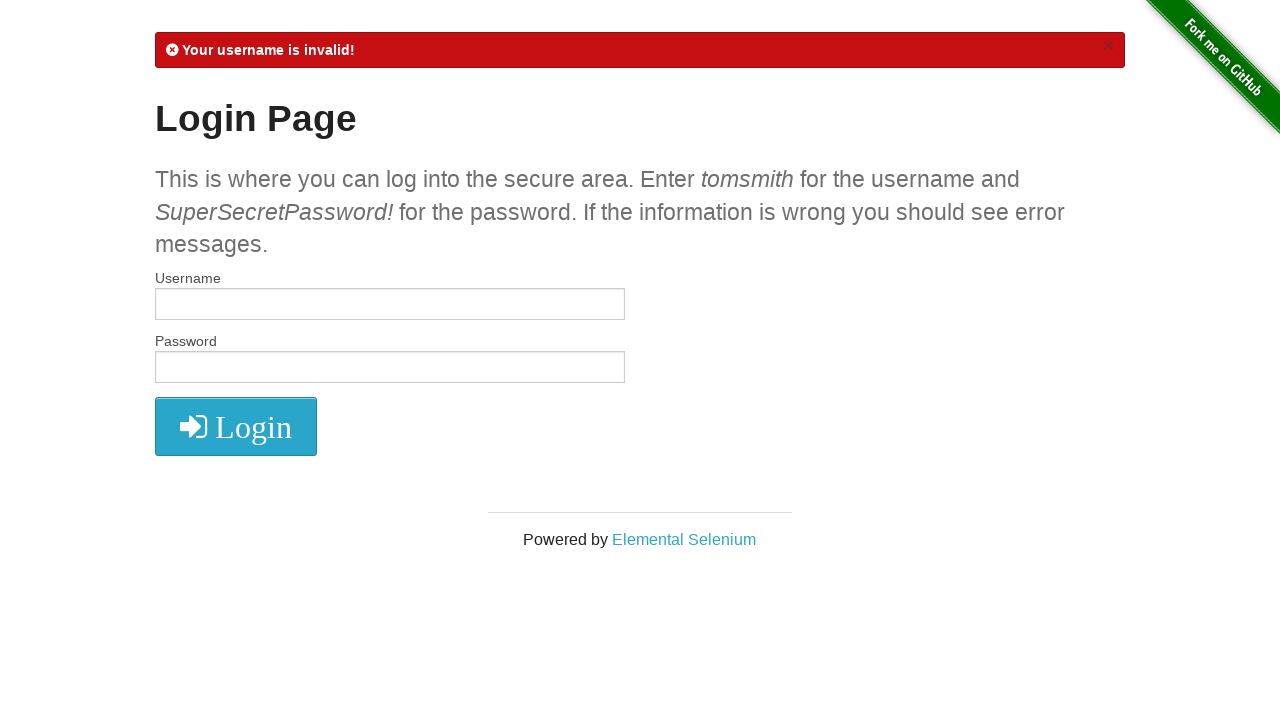

Clicked close button to dismiss error message at (1108, 46) on .close
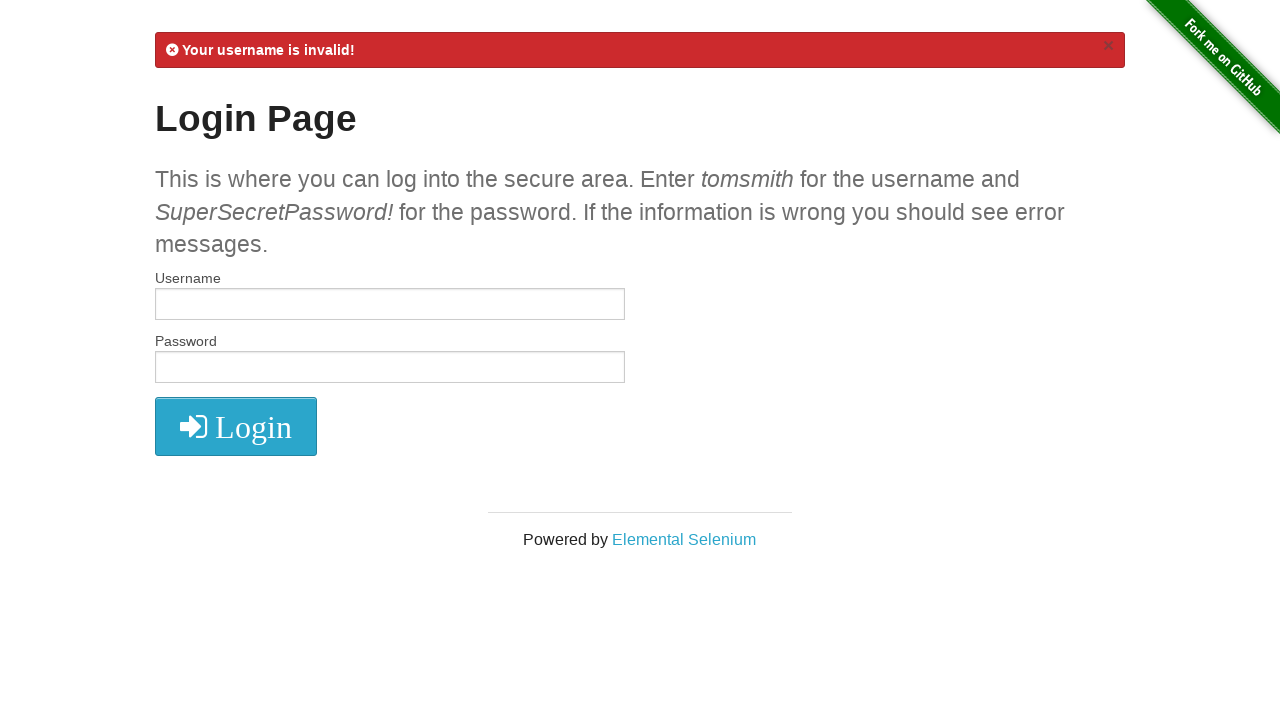

Waited for error to be removed
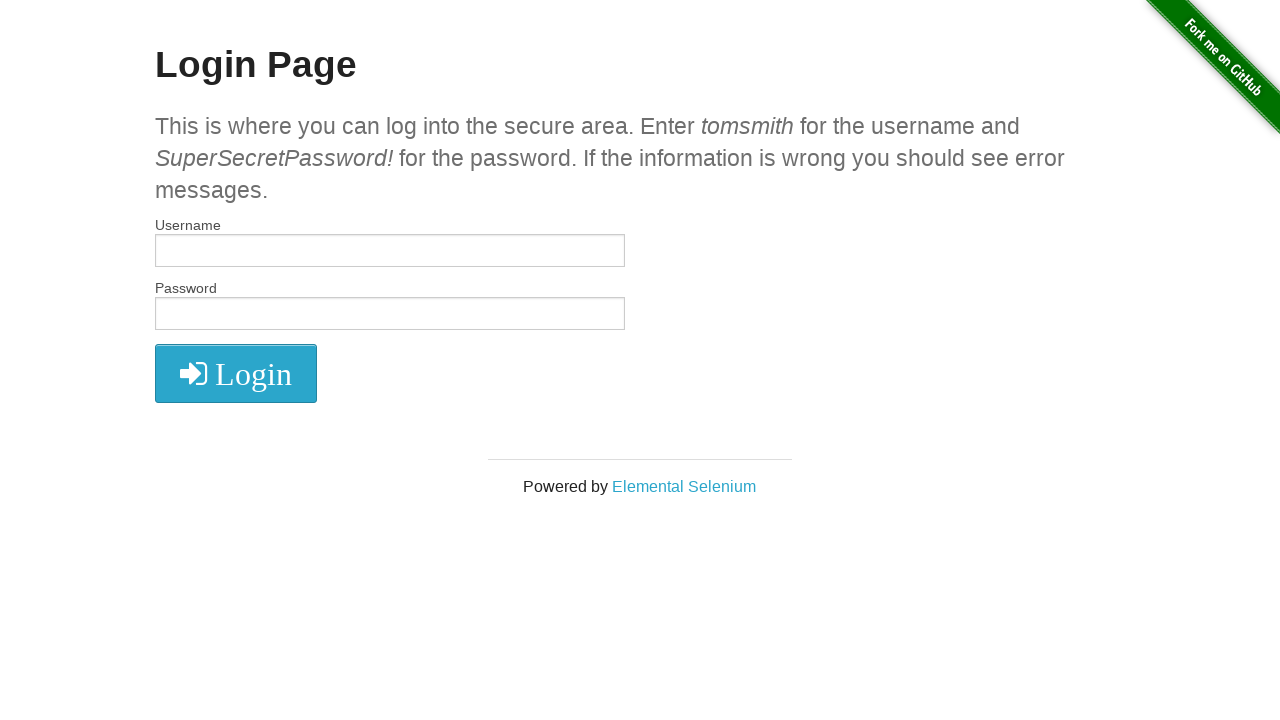

Verified error message is no longer present
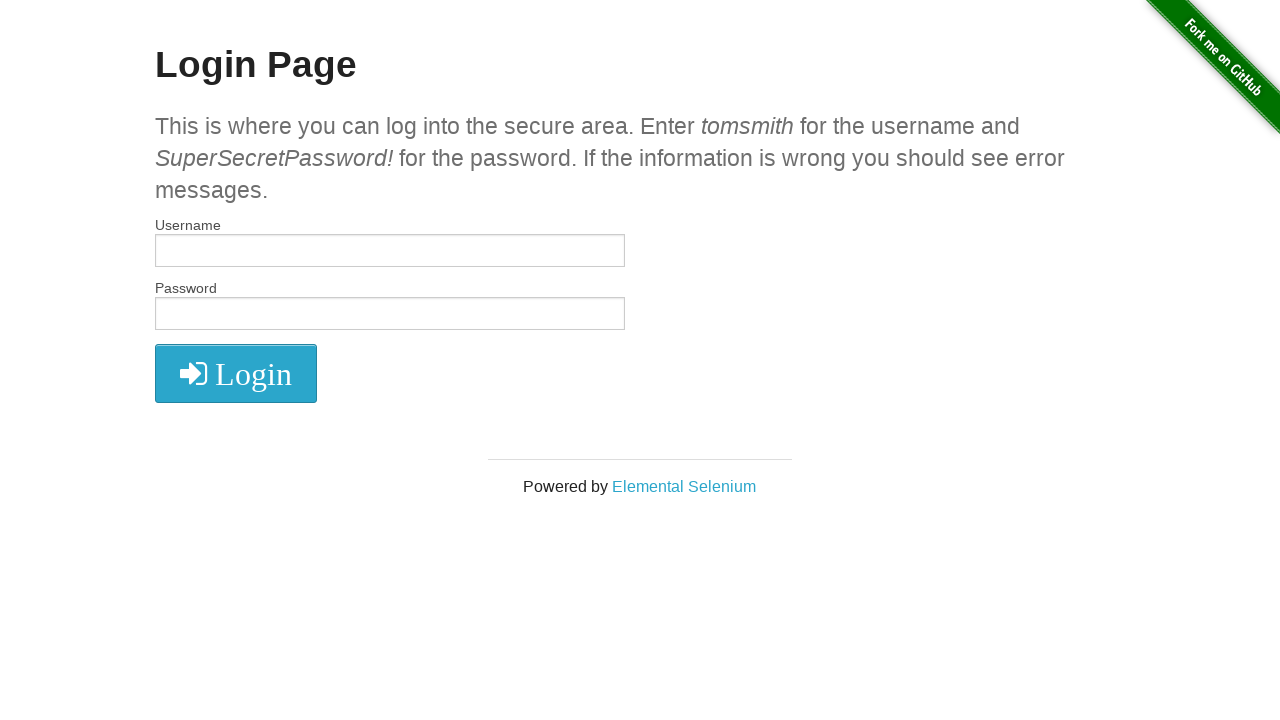

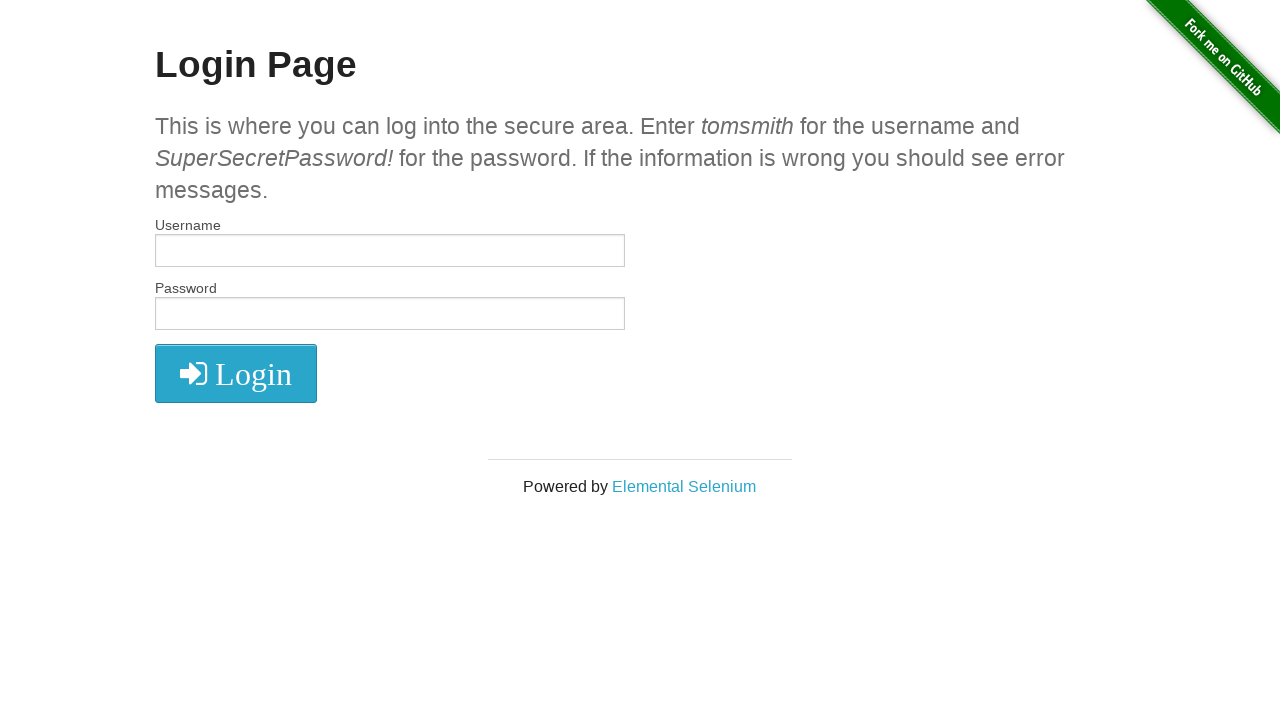